Tests Bootstrap dropdown menu functionality by clicking on the dropdown trigger and selecting the "JavaScript" option from the dropdown menu items.

Starting URL: http://seleniumpractise.blogspot.in/2016/08/bootstrap-dropdown-example-for-selenium.html

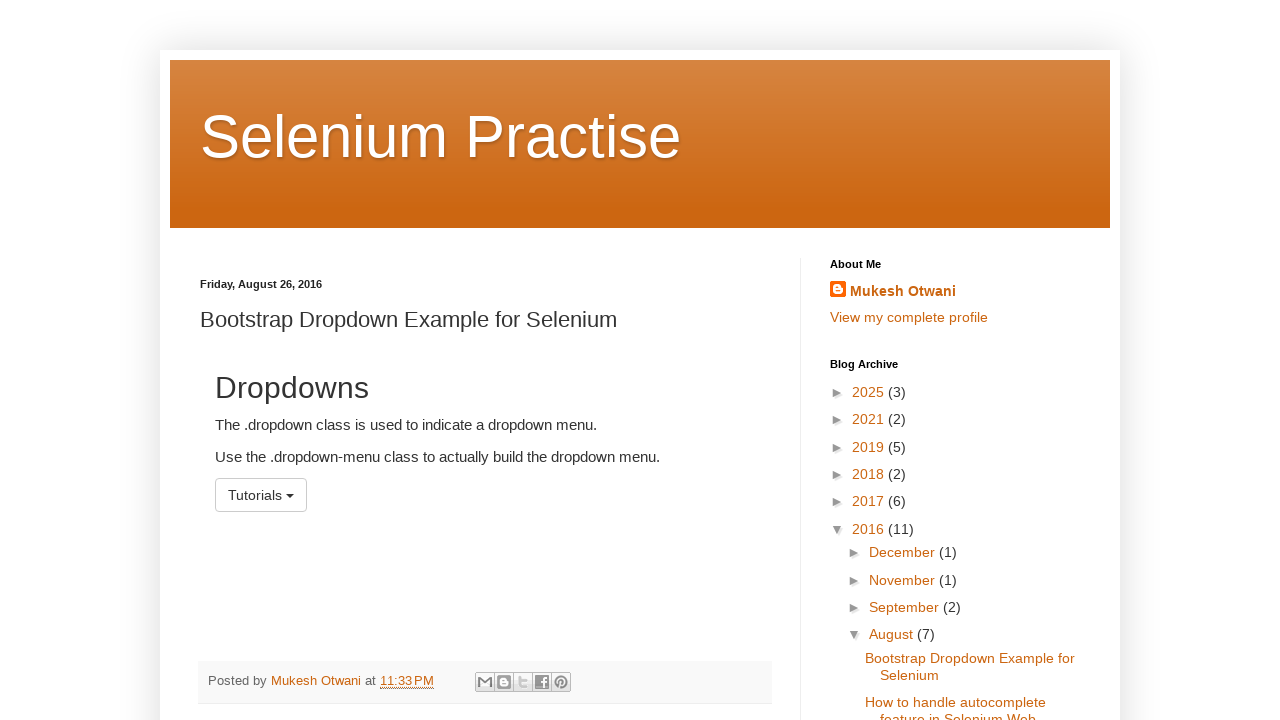

Clicked dropdown menu button to open it at (261, 495) on #menu1
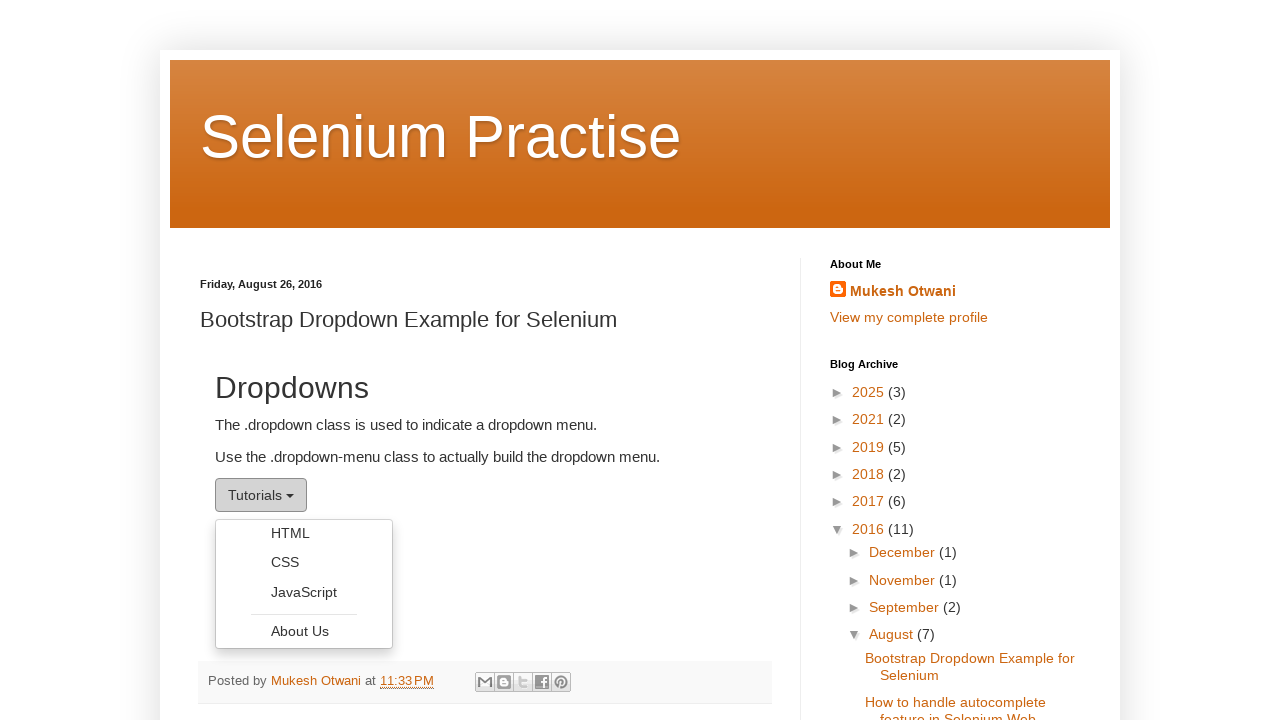

Dropdown menu became visible
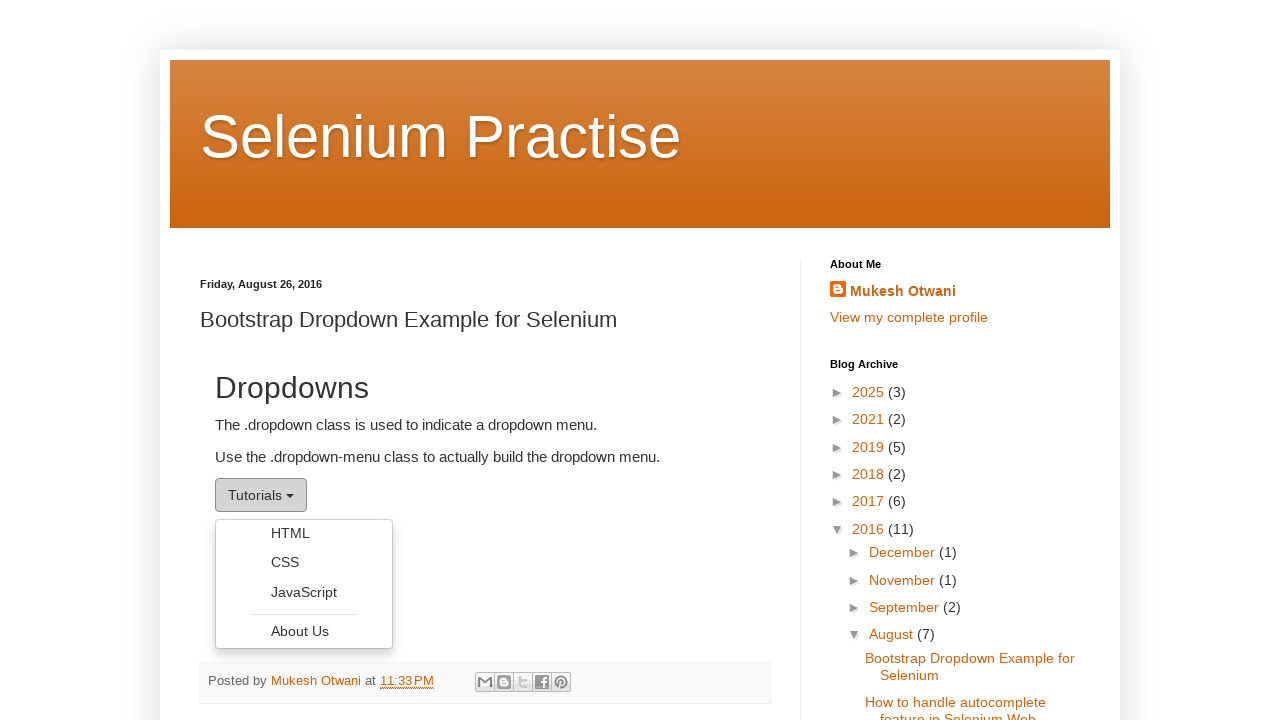

Selected 'JavaScript' option from dropdown menu at (304, 592) on ul.dropdown-menu li a:has-text('JavaScript')
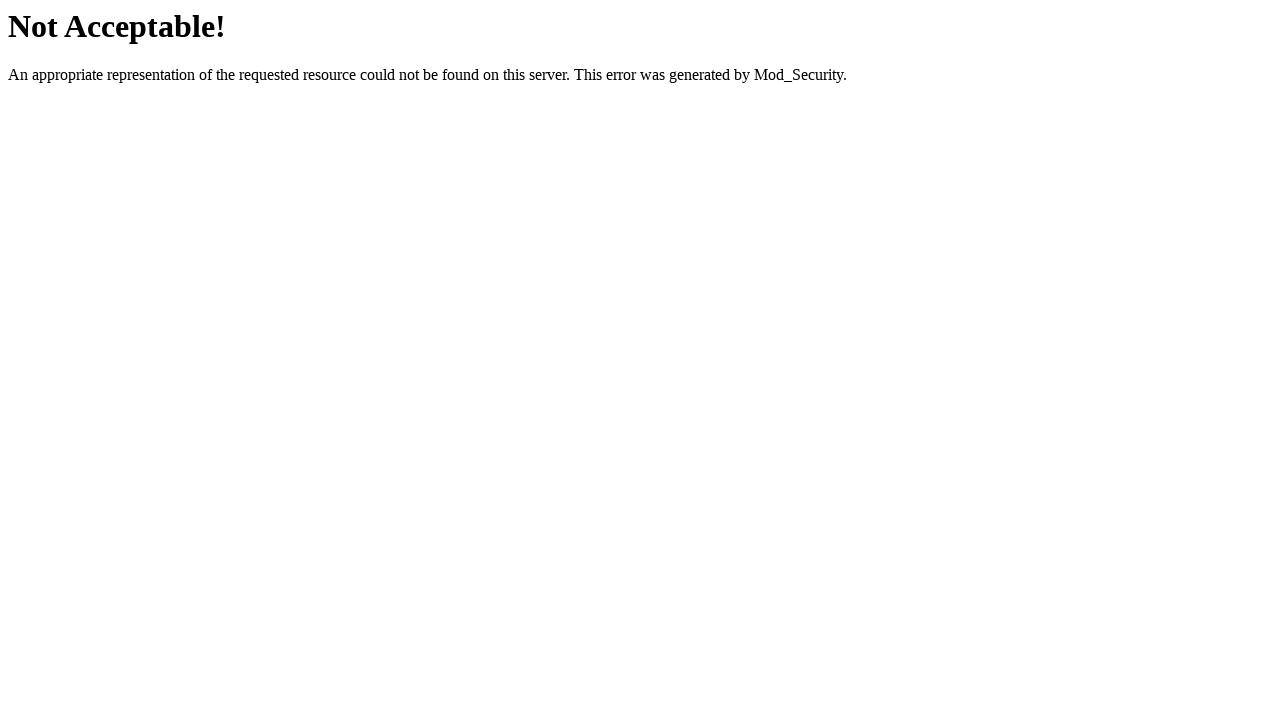

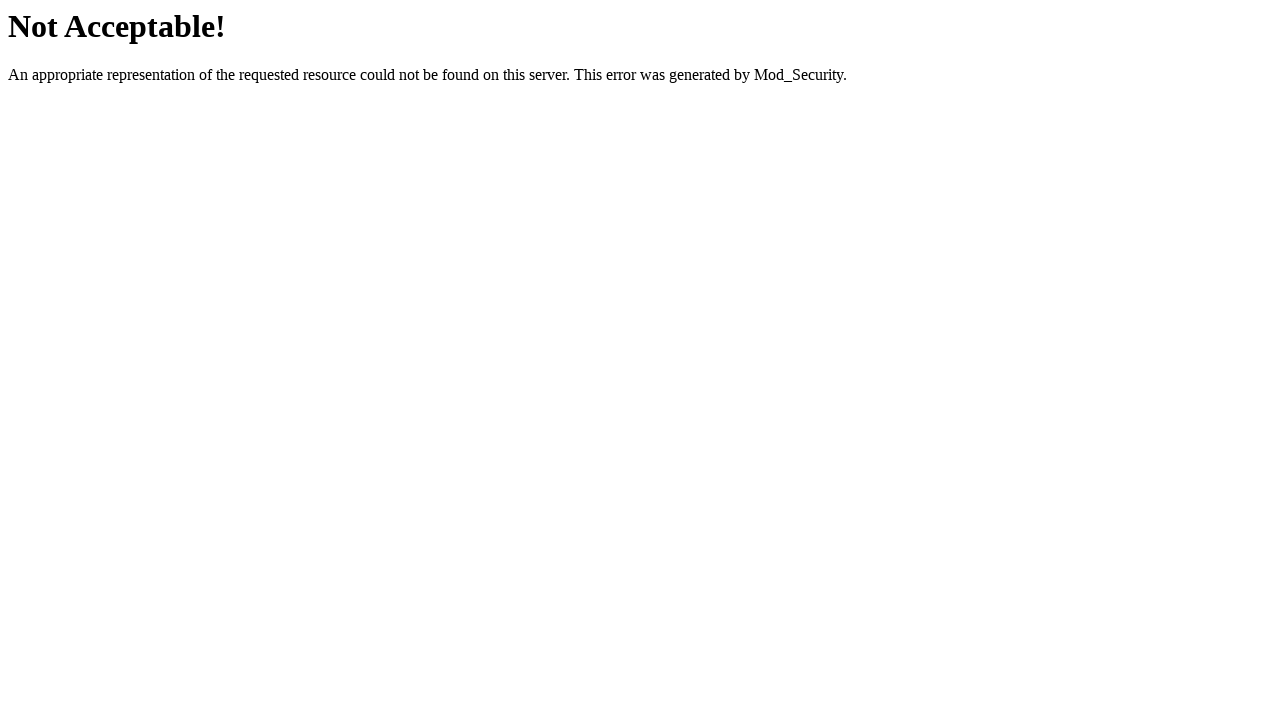